Navigates to the Golden Chariot homepage and verifies the logo image element is present in the header navigation.

Starting URL: https://www.goldenchariot.org/#/home

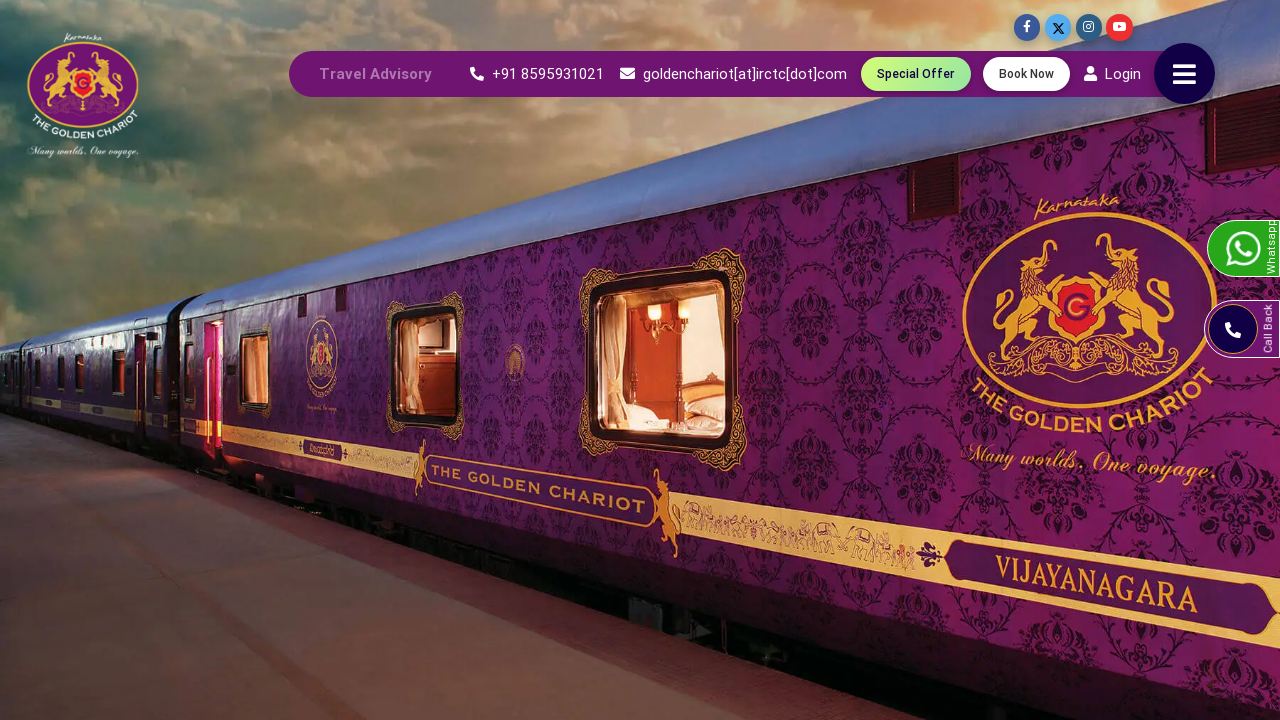

Waited for chariot logo element to be present in header navigation
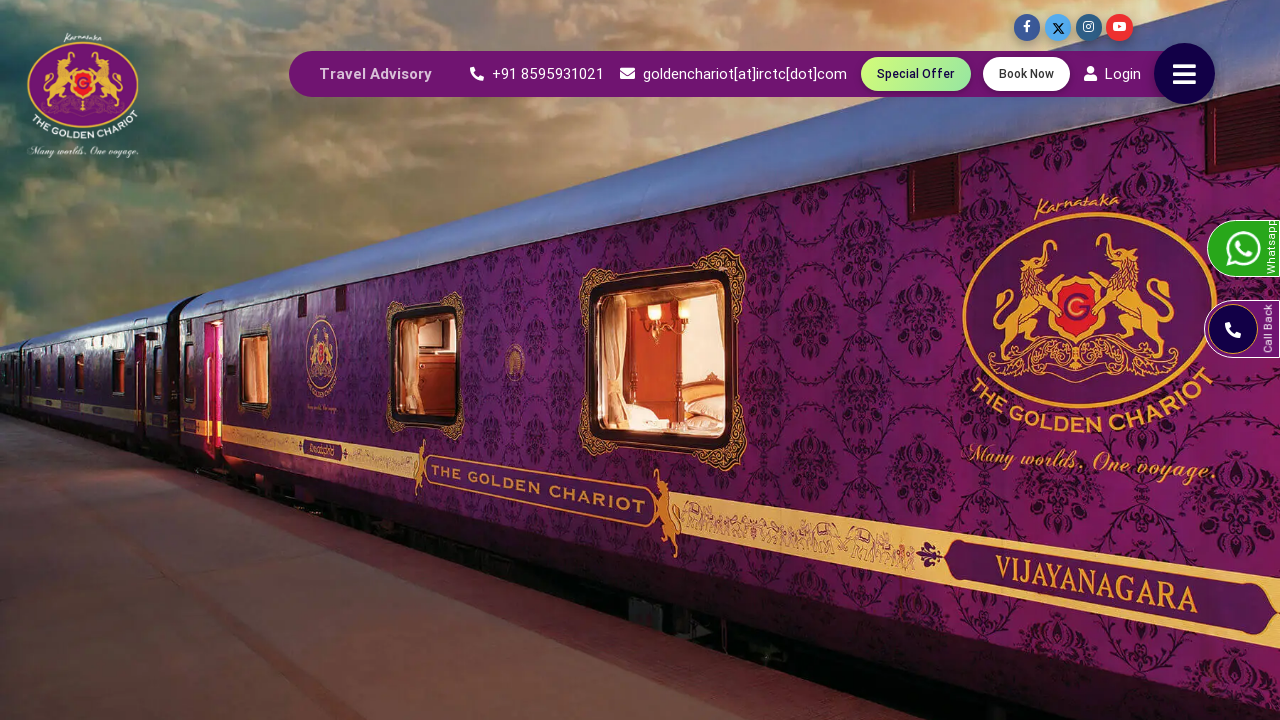

Located the logo image element in header navigation
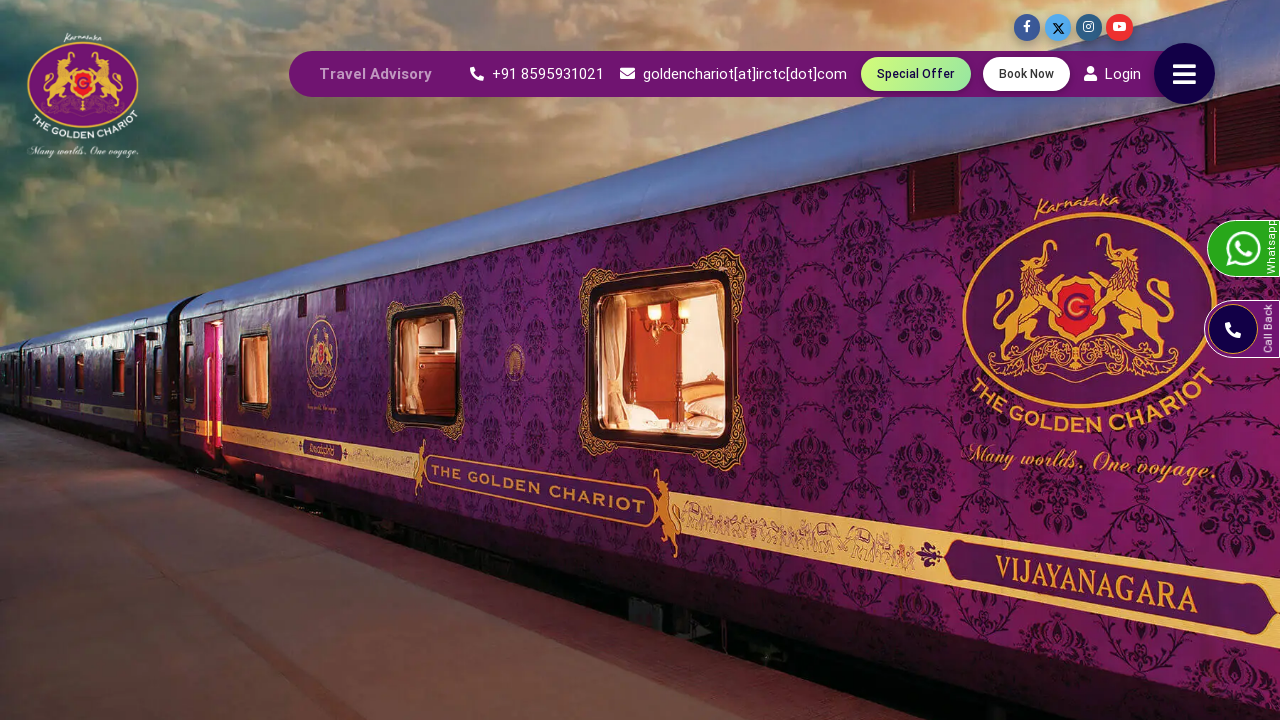

Verified the logo image element is visible in the header
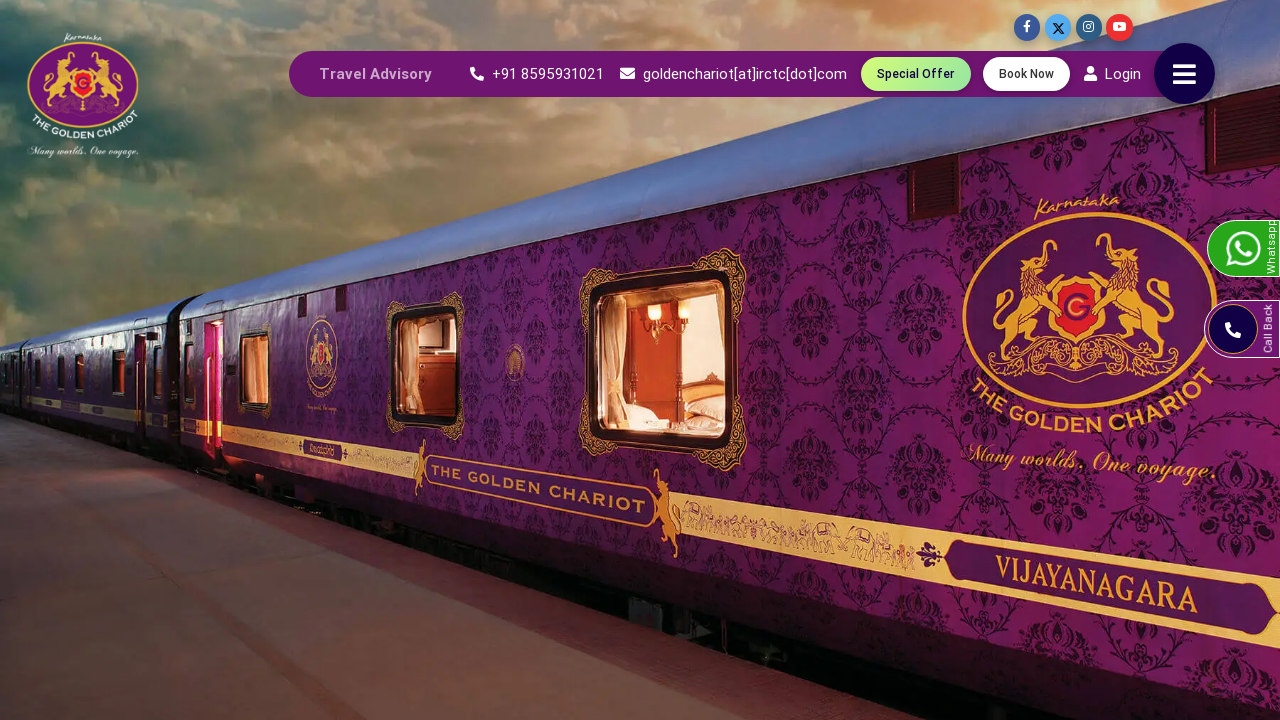

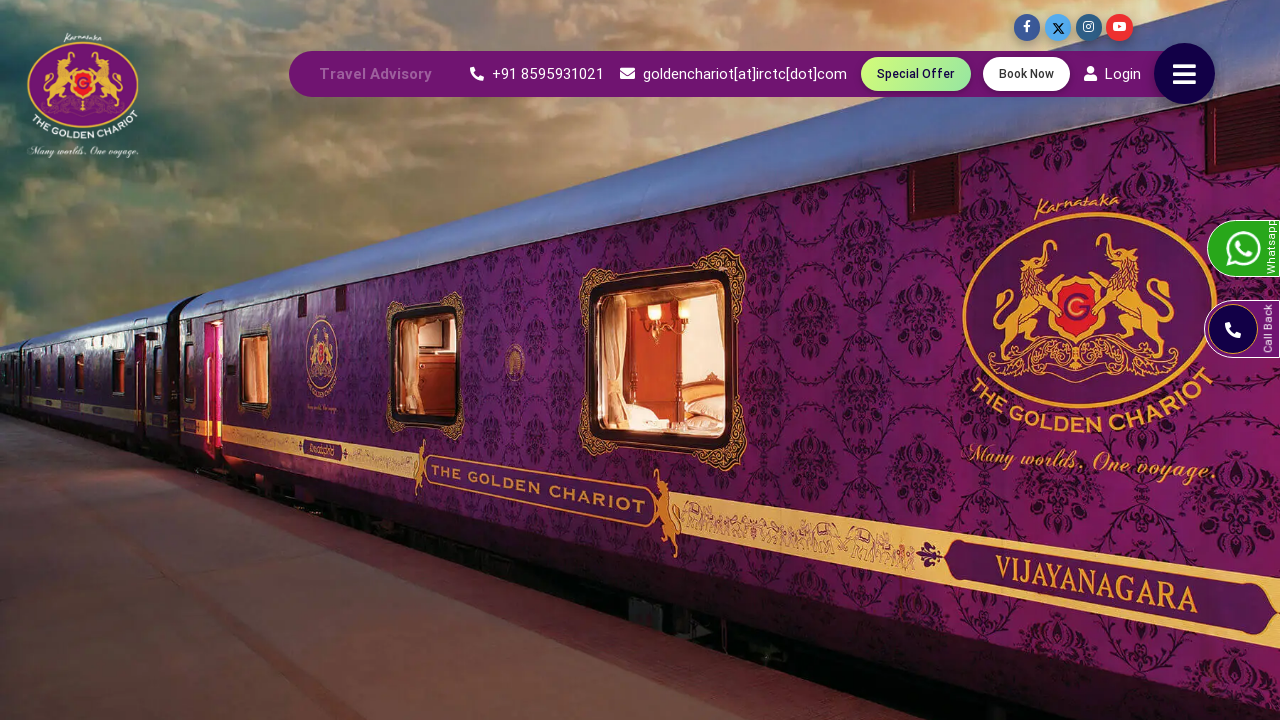